Tests the Greek government e-procurement portal search functionality by navigating to the announcements tab, filling in procedure type via autocomplete, selecting a date, entering CPV codes, and executing a search.

Starting URL: https://cerpp.eprocurement.gov.gr/upgkimdis/unprotected/home.xhtml

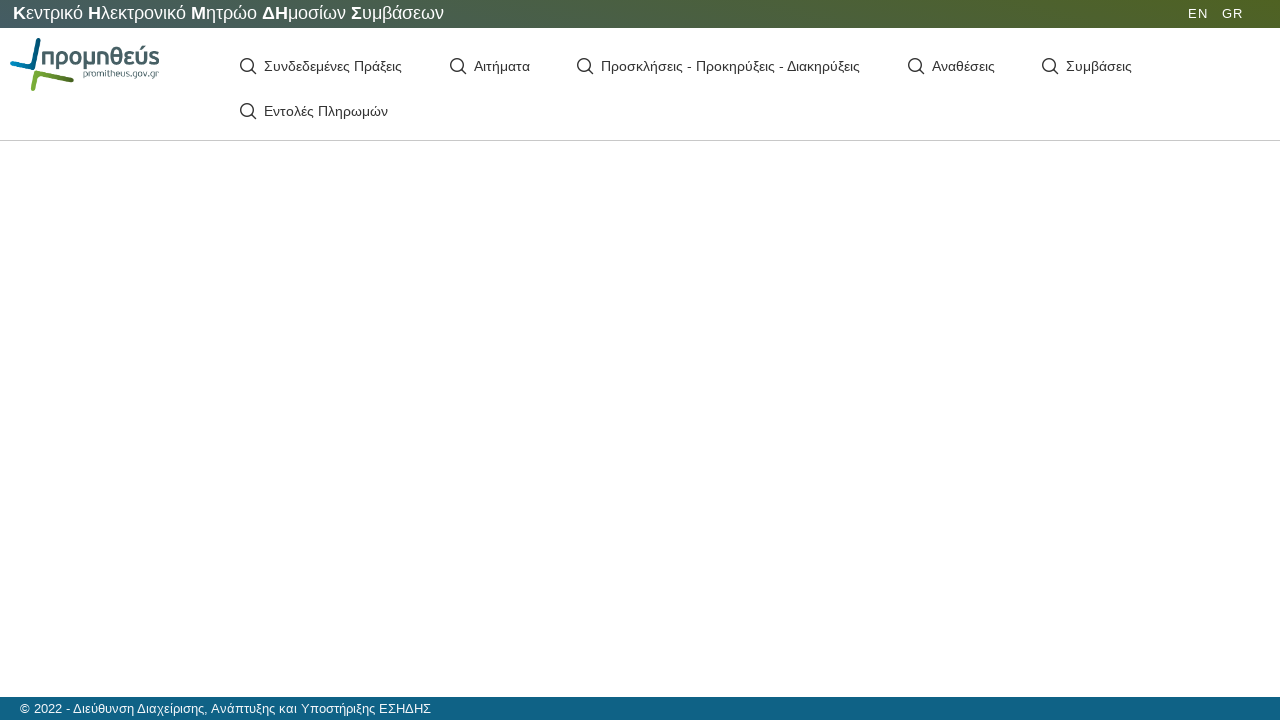

Clicked on Announcements tab at (731, 66) on text=Προσκλήσεις - Προκηρύξεις - Διακηρύξεις
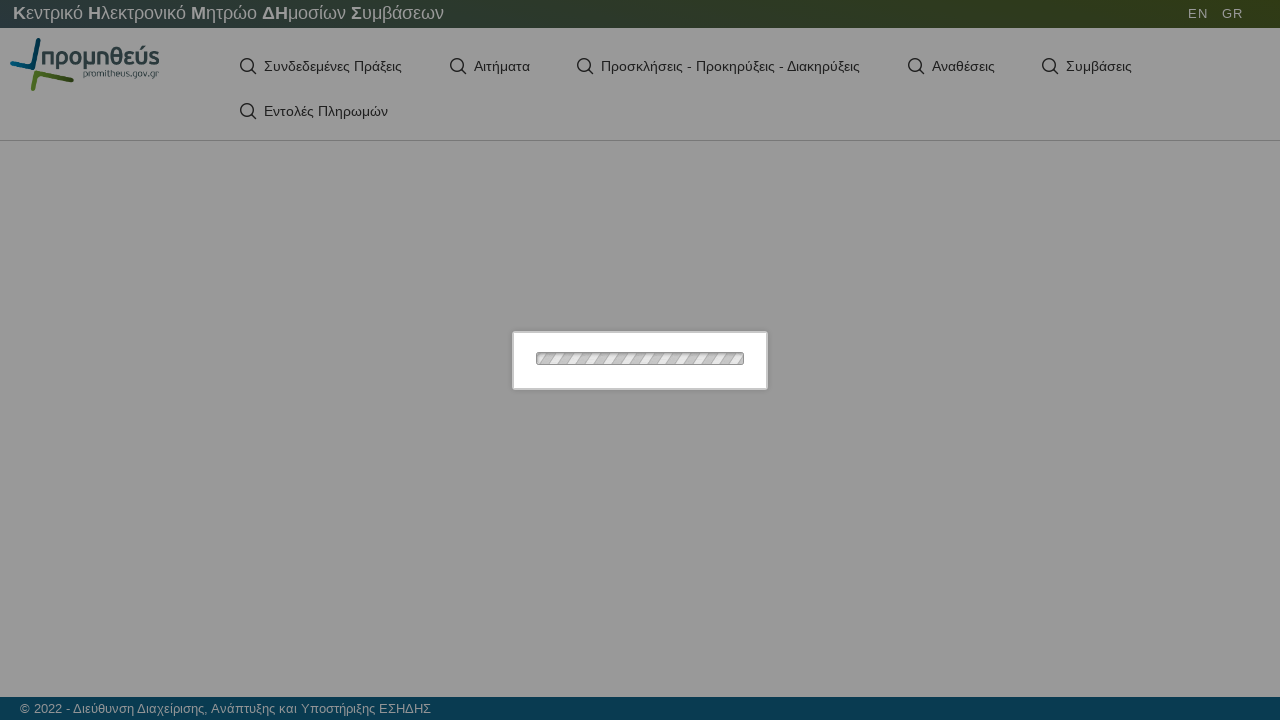

Waited for Announcements tab to load
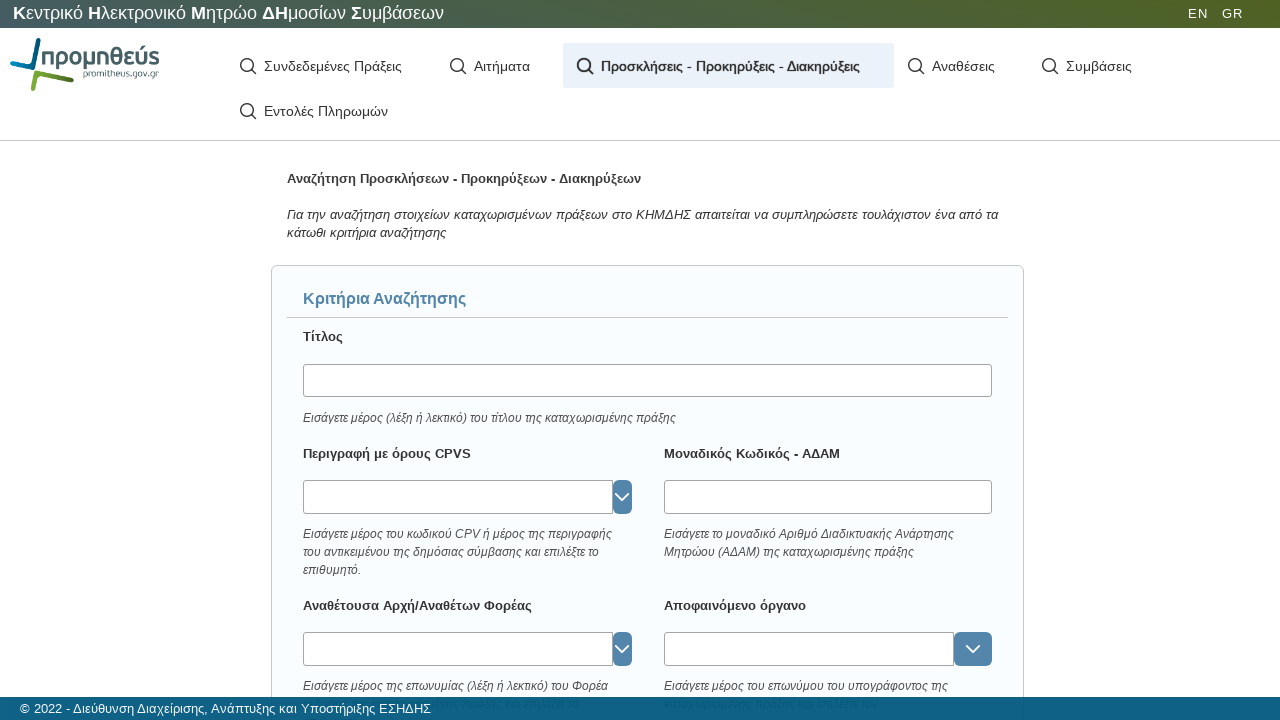

Clicked on procedure type input field at (450, 361) on input[id="appForm:noticeProcedureType_input"]
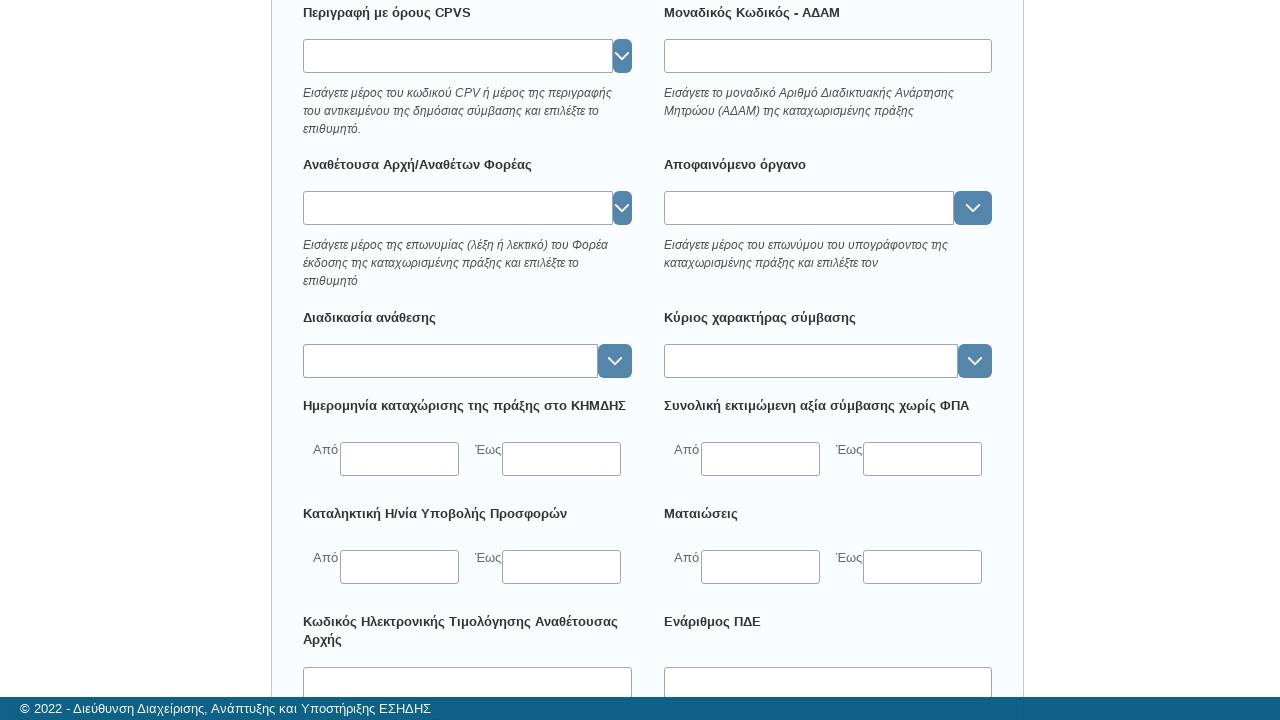

Cleared procedure type input field on input#appForm\:noticeProcedureType_input
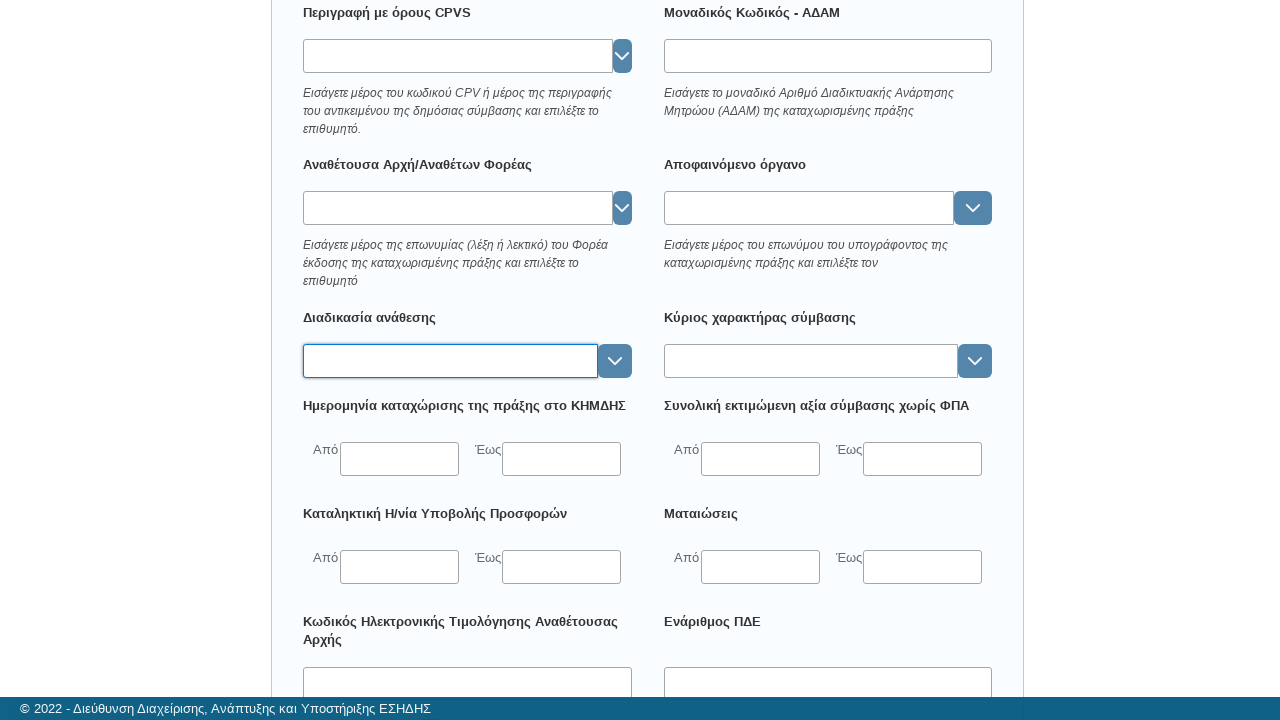

Typed 'ανοι' in procedure type field on input[id="appForm:noticeProcedureType_input"]
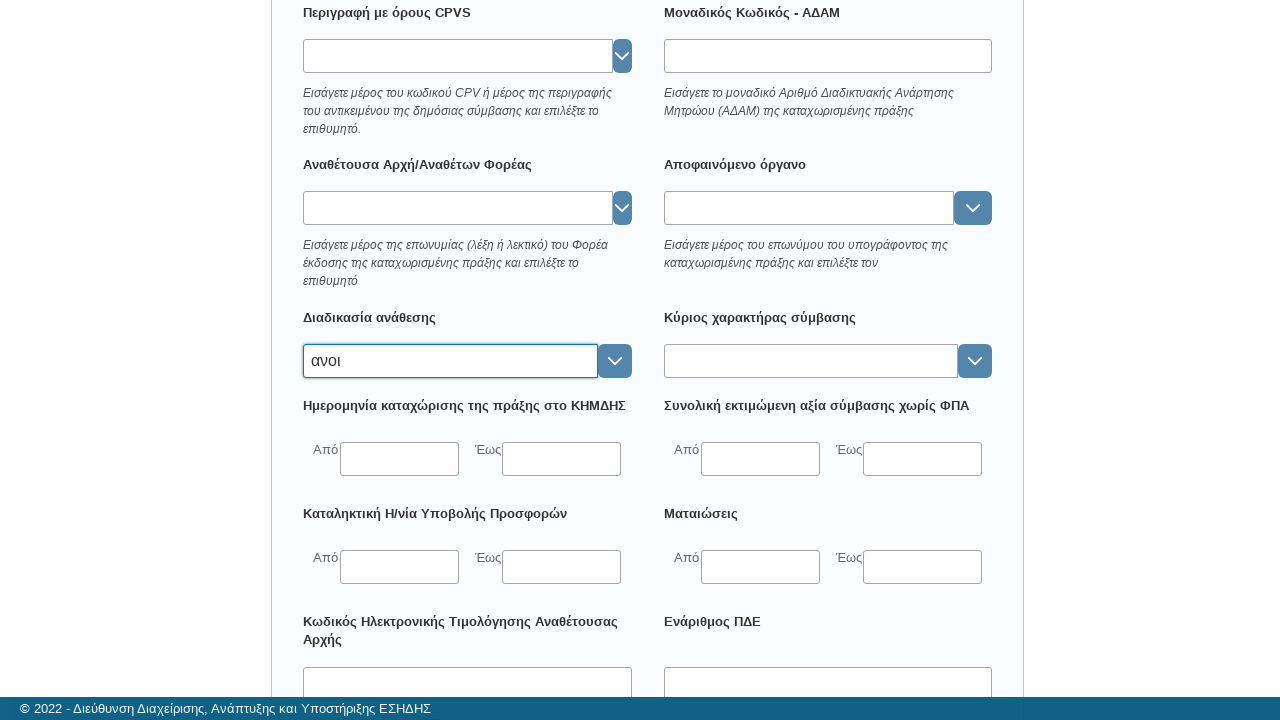

Waited for autocomplete suggestions to appear
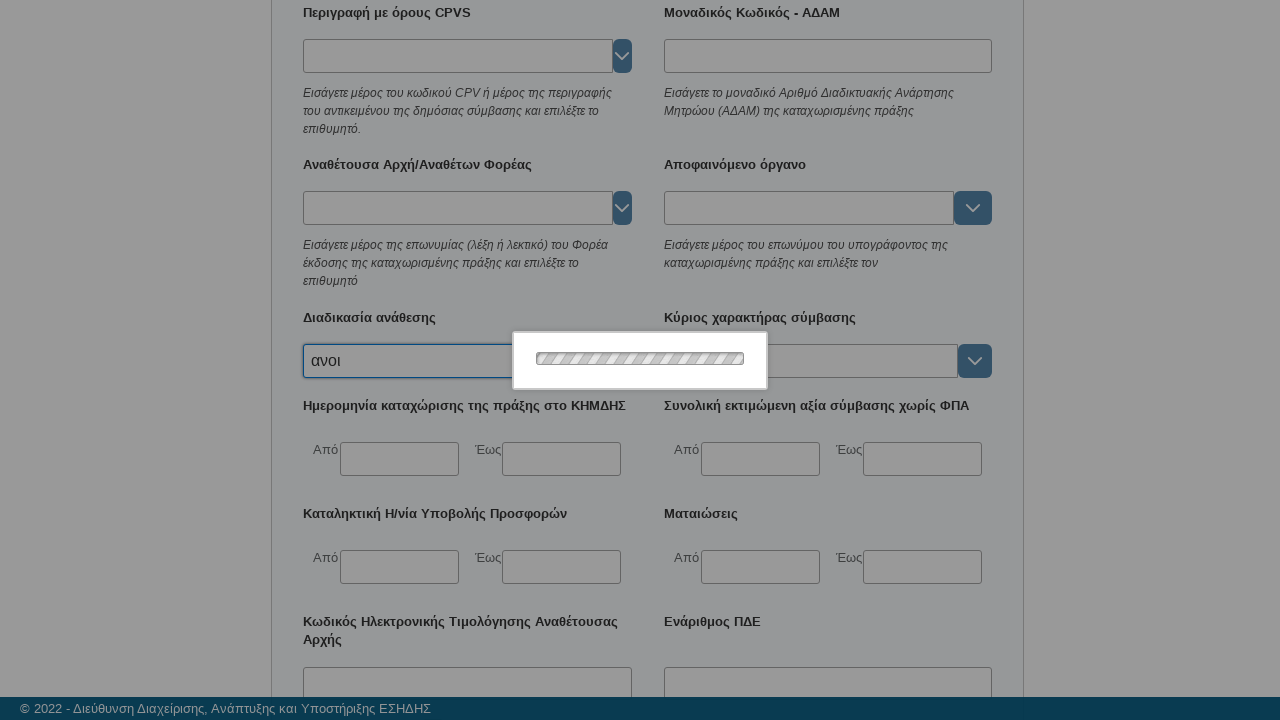

Pressed Enter to select first autocomplete option
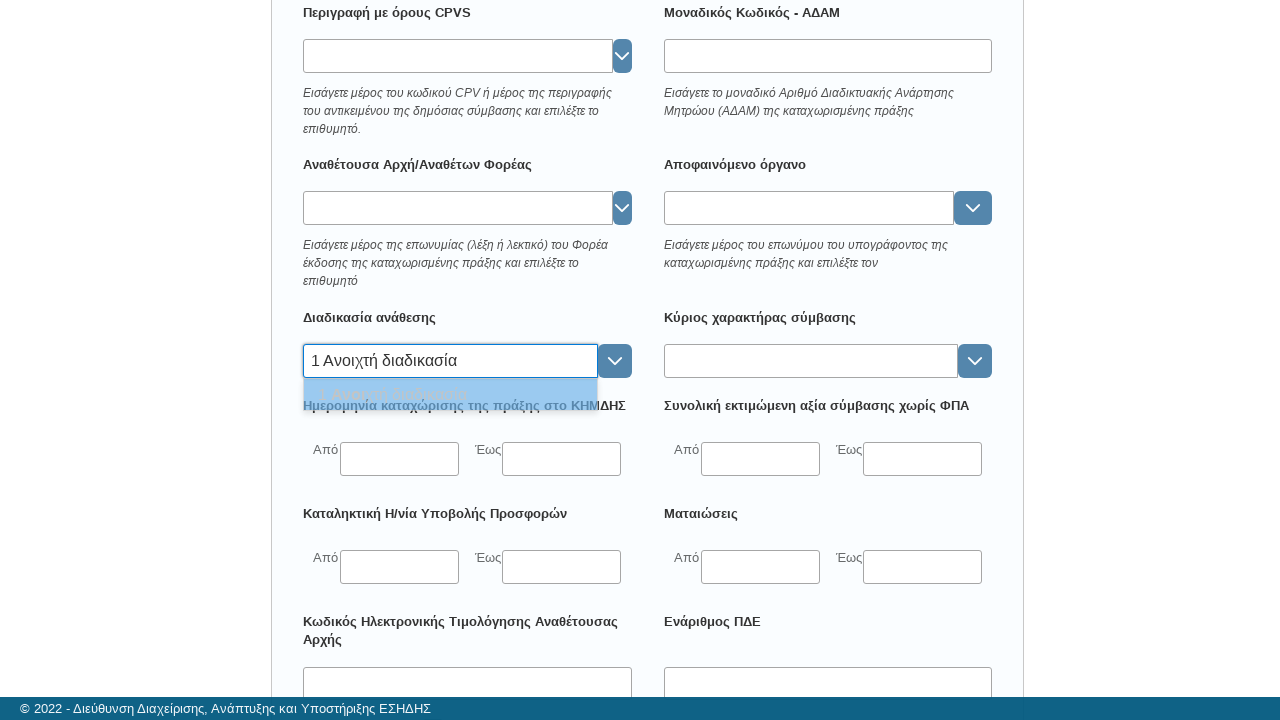

Waited for first selection to process
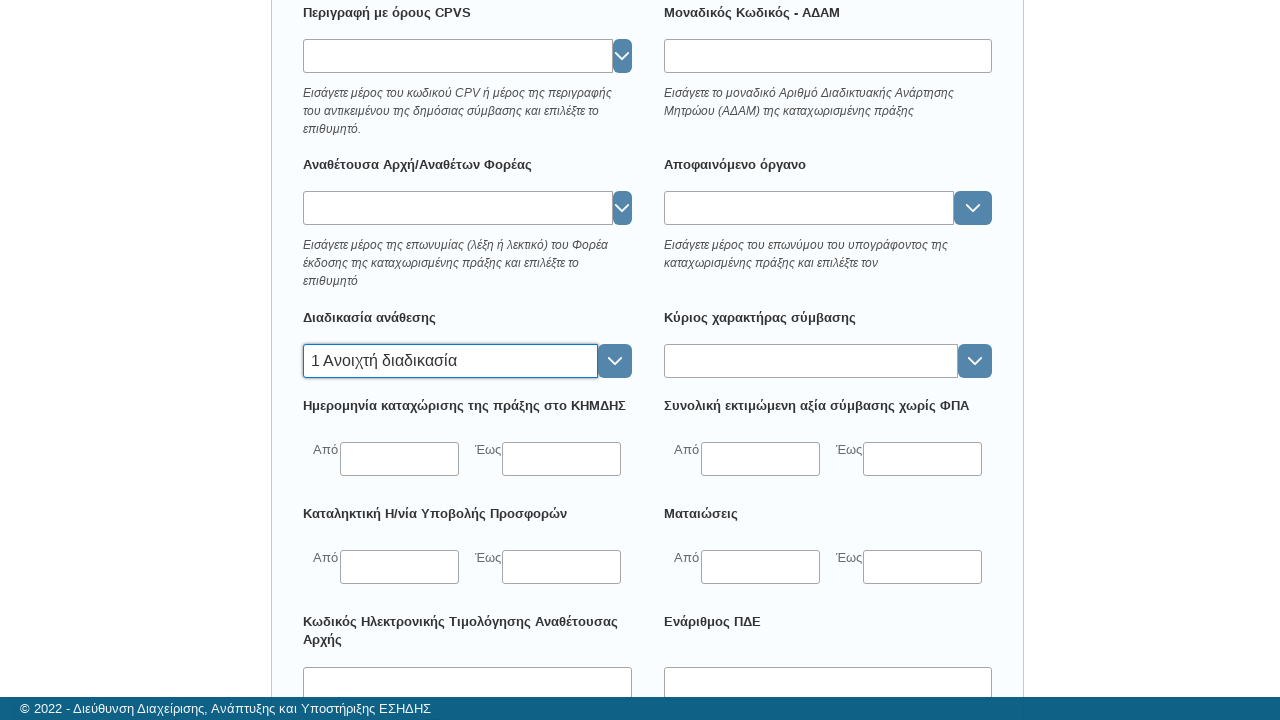

Pressed Enter again to confirm selection
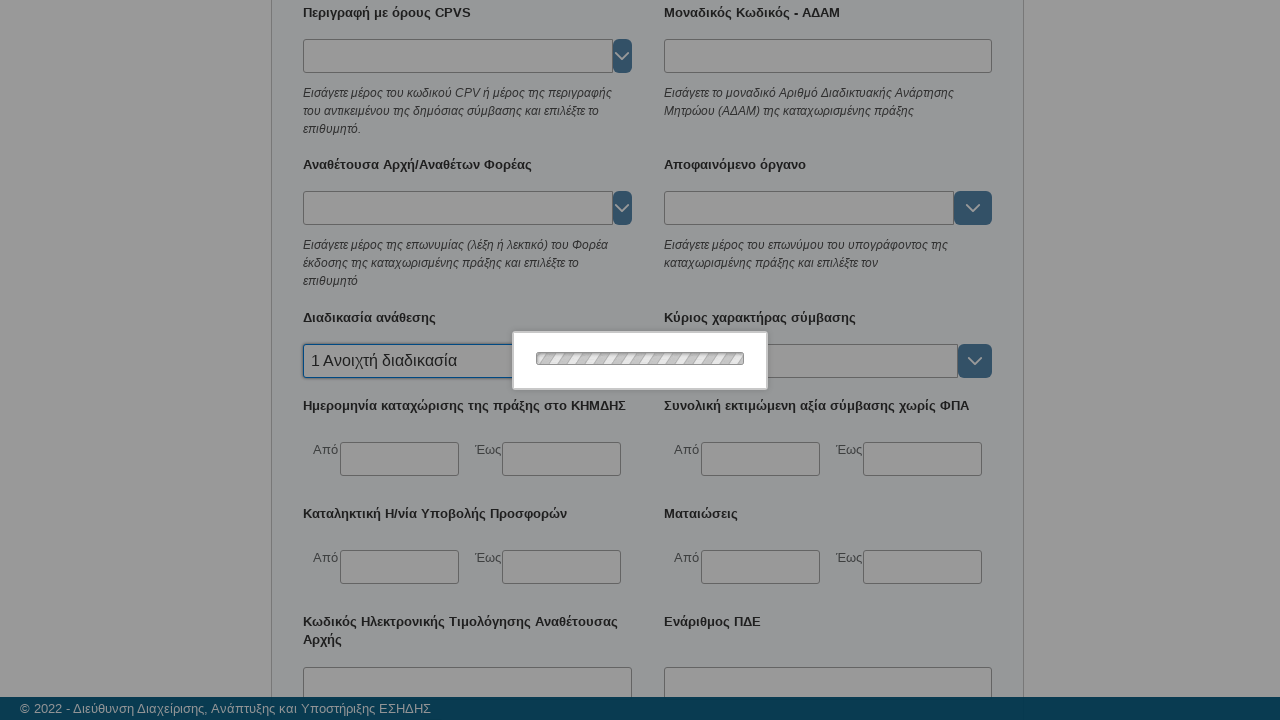

Waited for confirmation to process
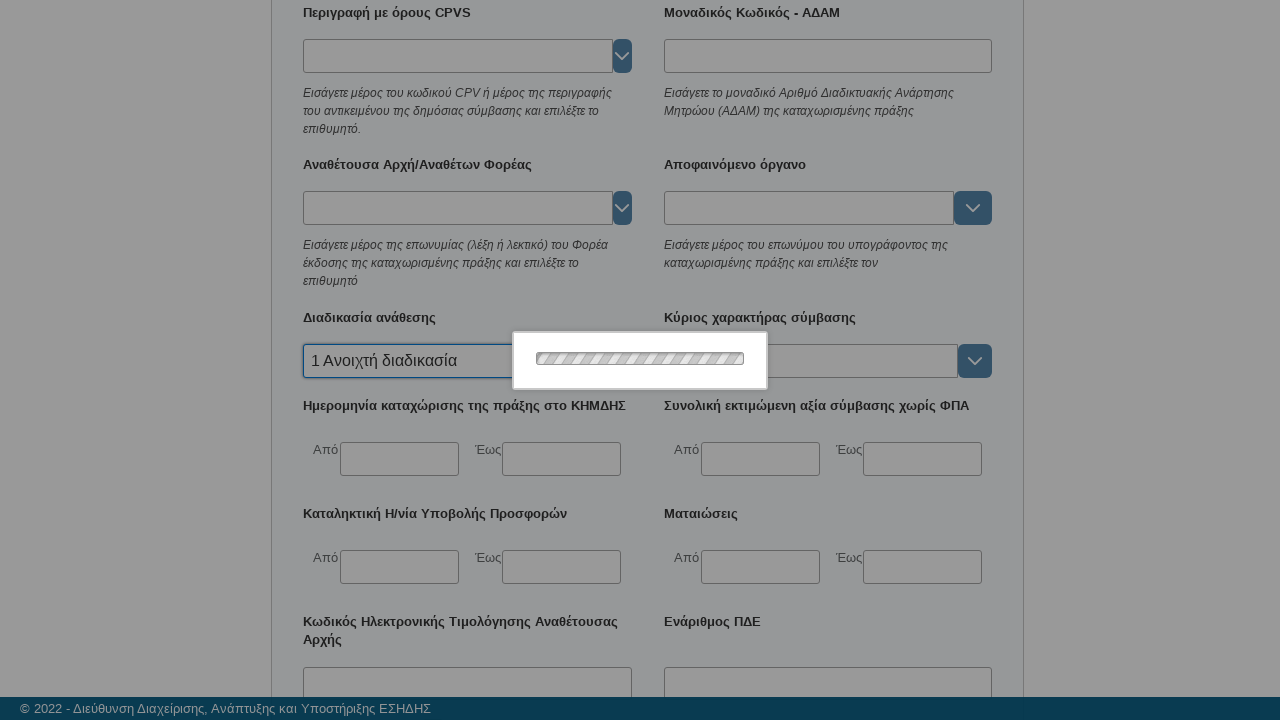

Clicked on date input field at (400, 360) on input#appForm\:finalDateFrom_input
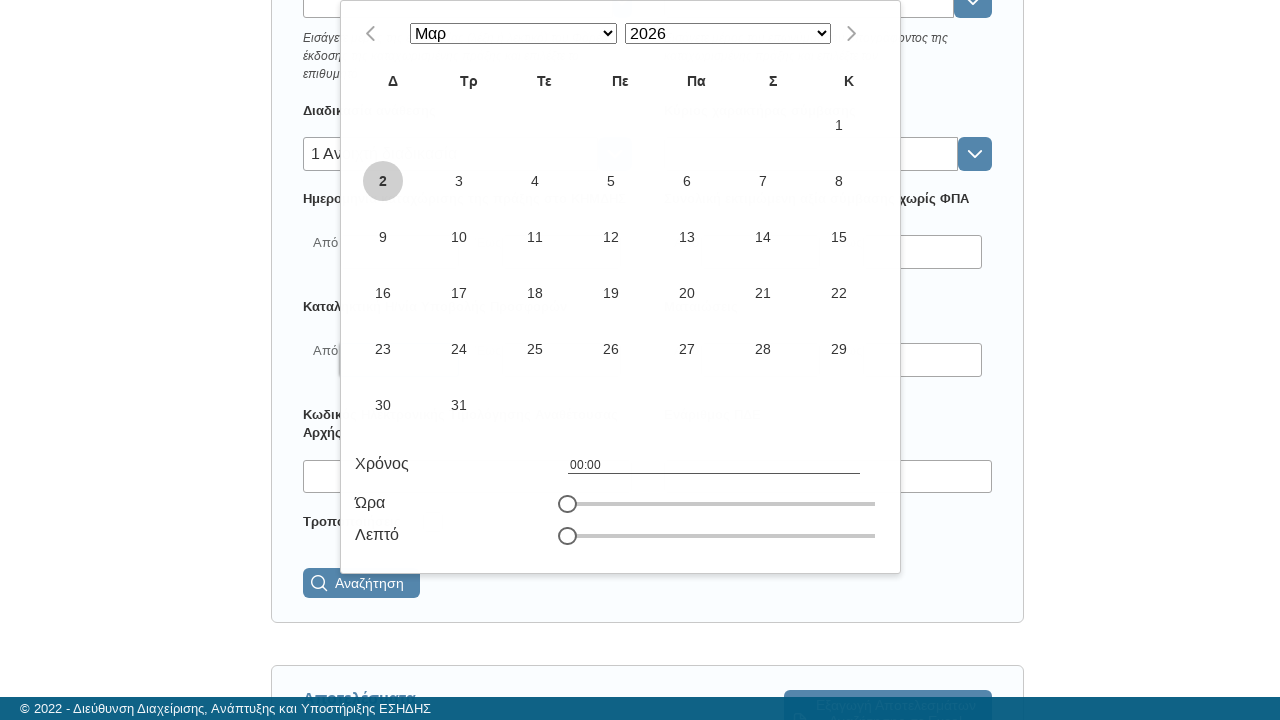

Waited for date picker to open
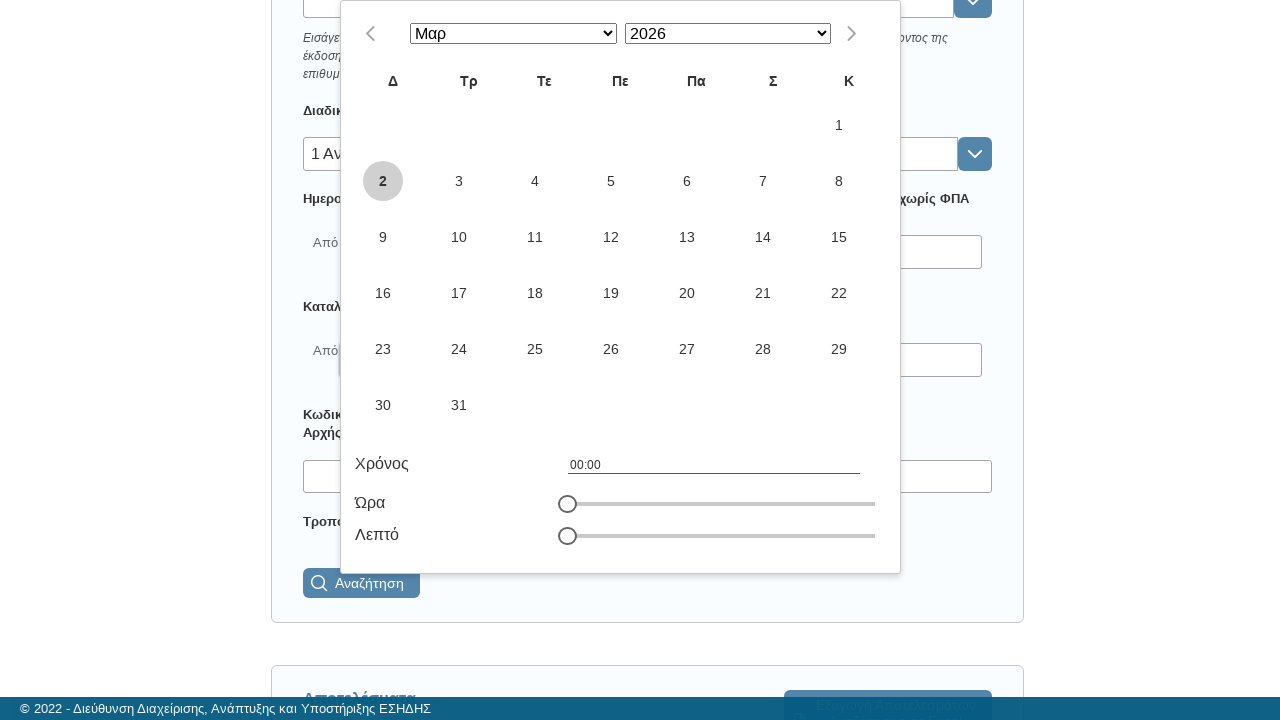

Pressed Enter to select date
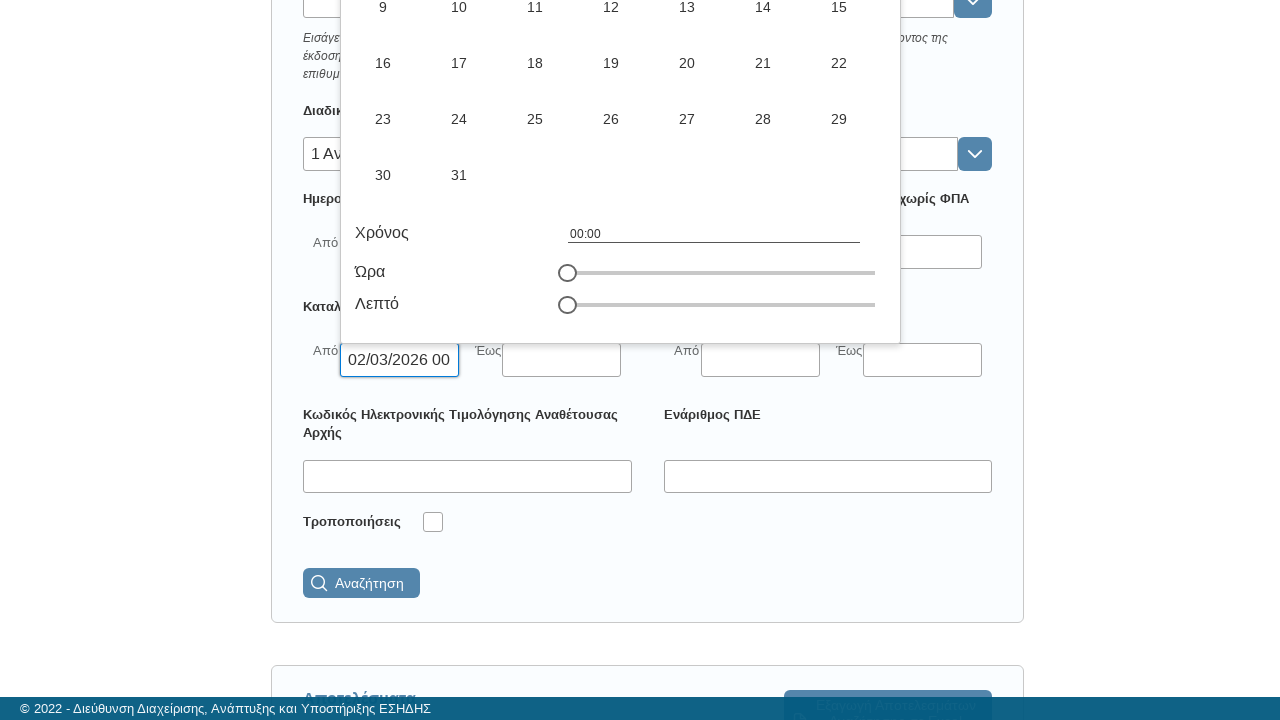

Waited for date selection to process
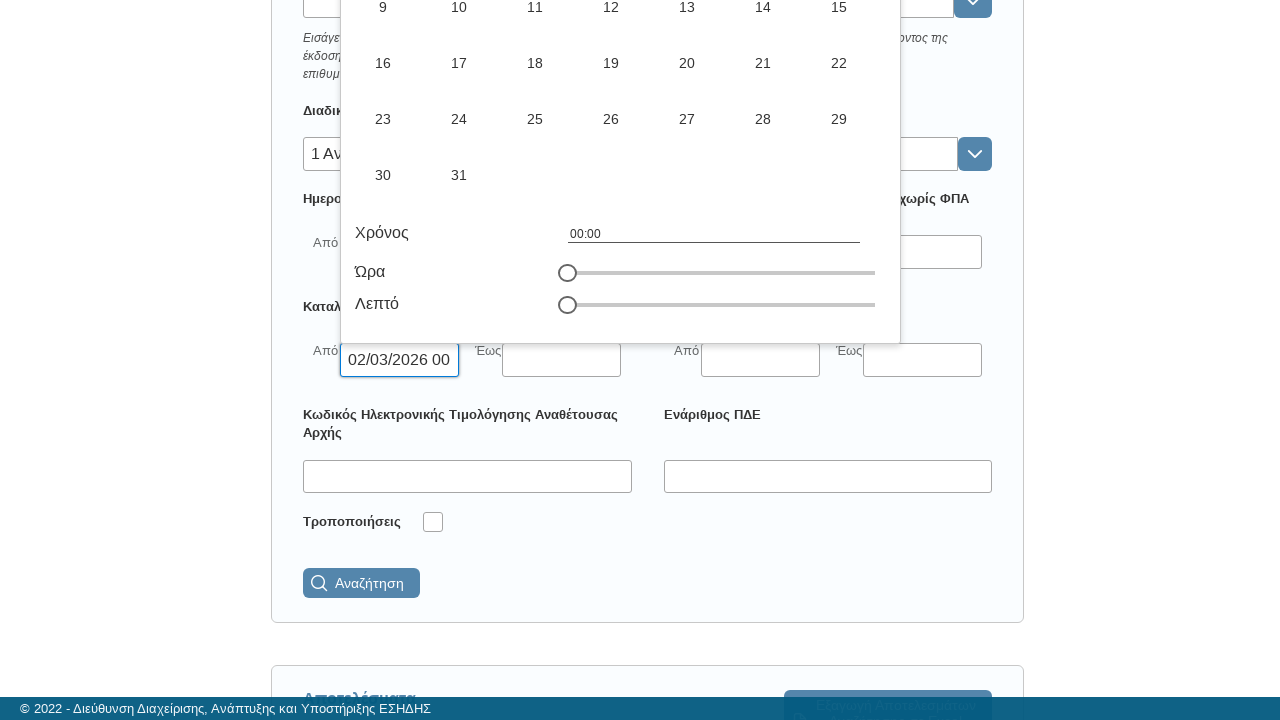

Pressed Escape to close date picker
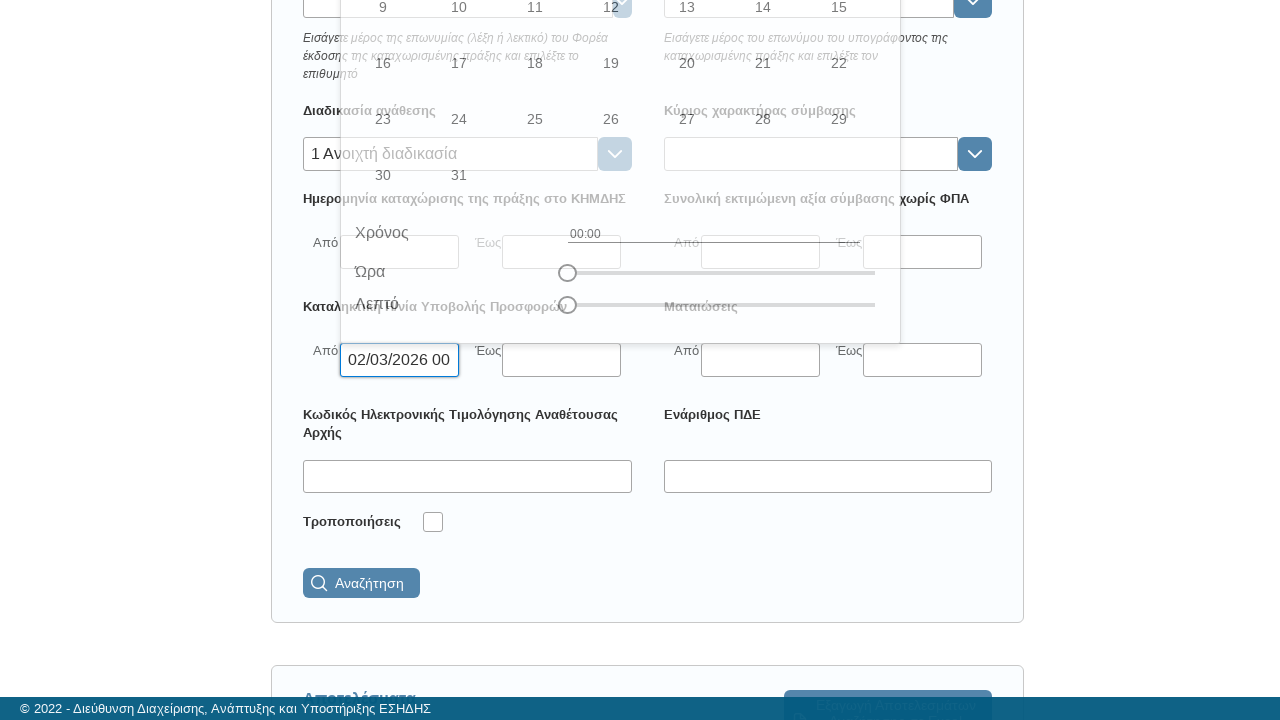

Waited for date picker to close
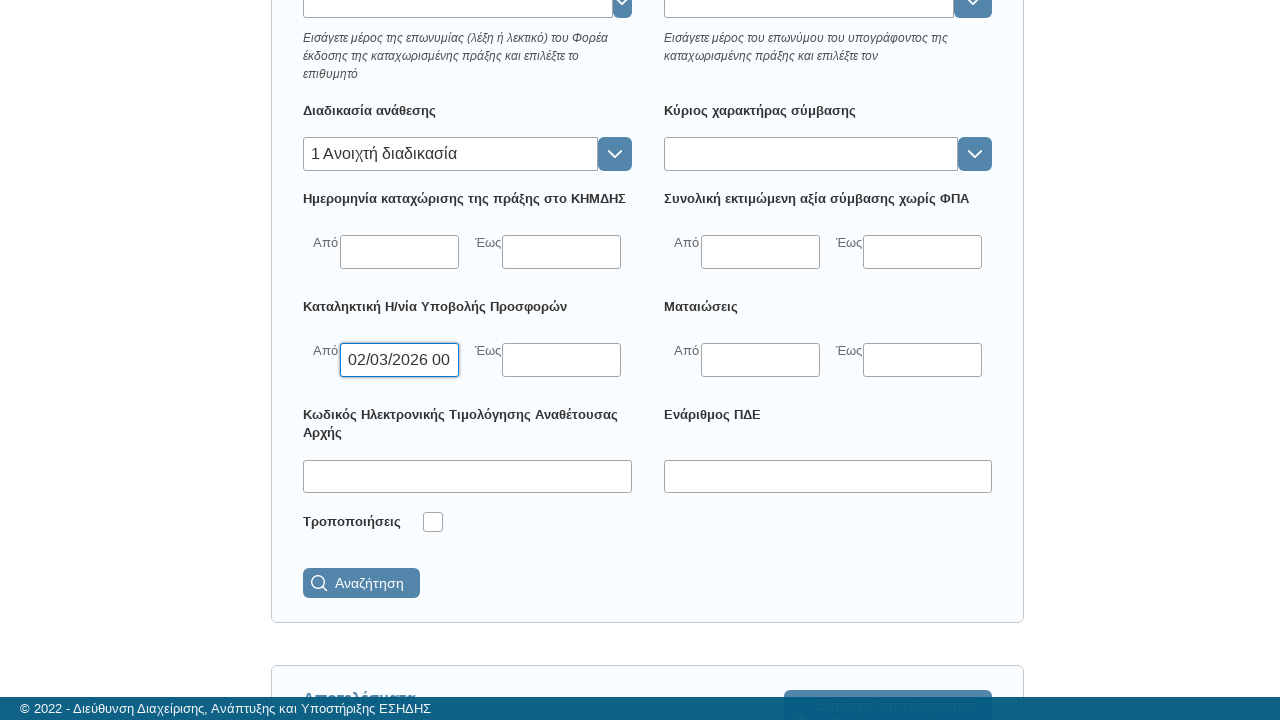

Clicked on CPV code input field at (306, 497) on input[id="appForm:noticecpvCodeMain_input"]
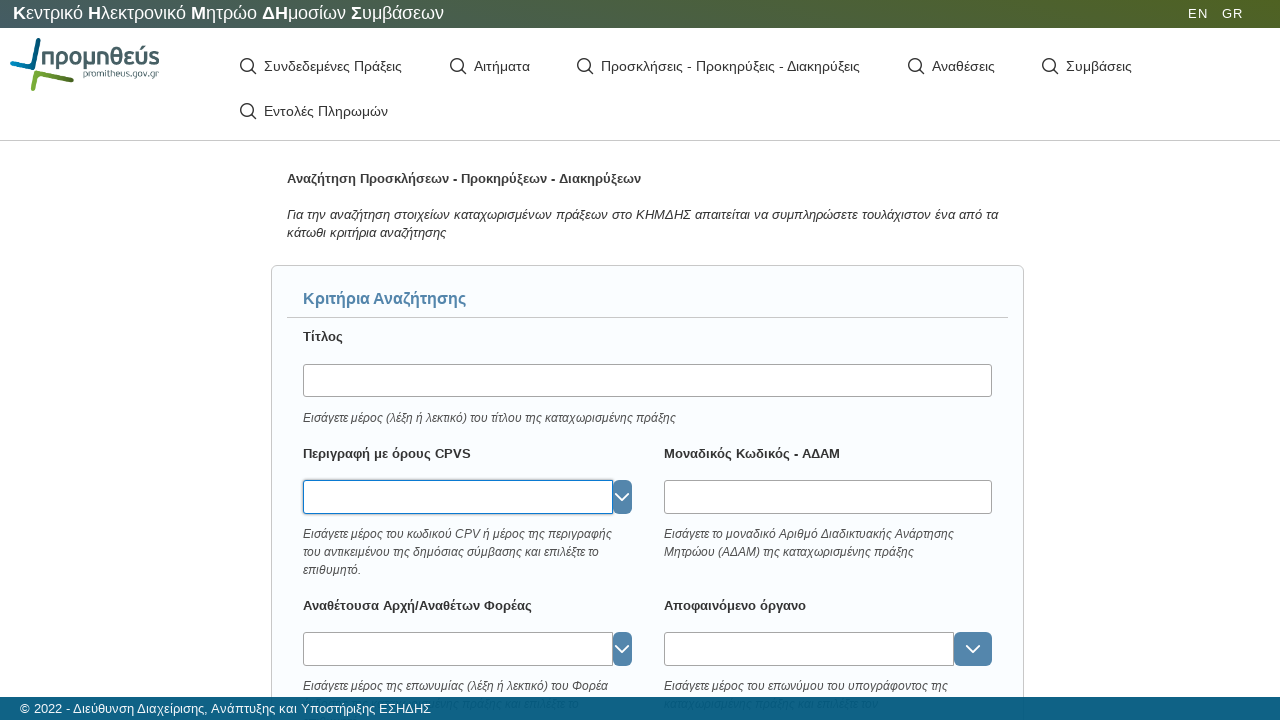

Cleared CPV code input field on input#appForm\:noticecpvCodeMain_input
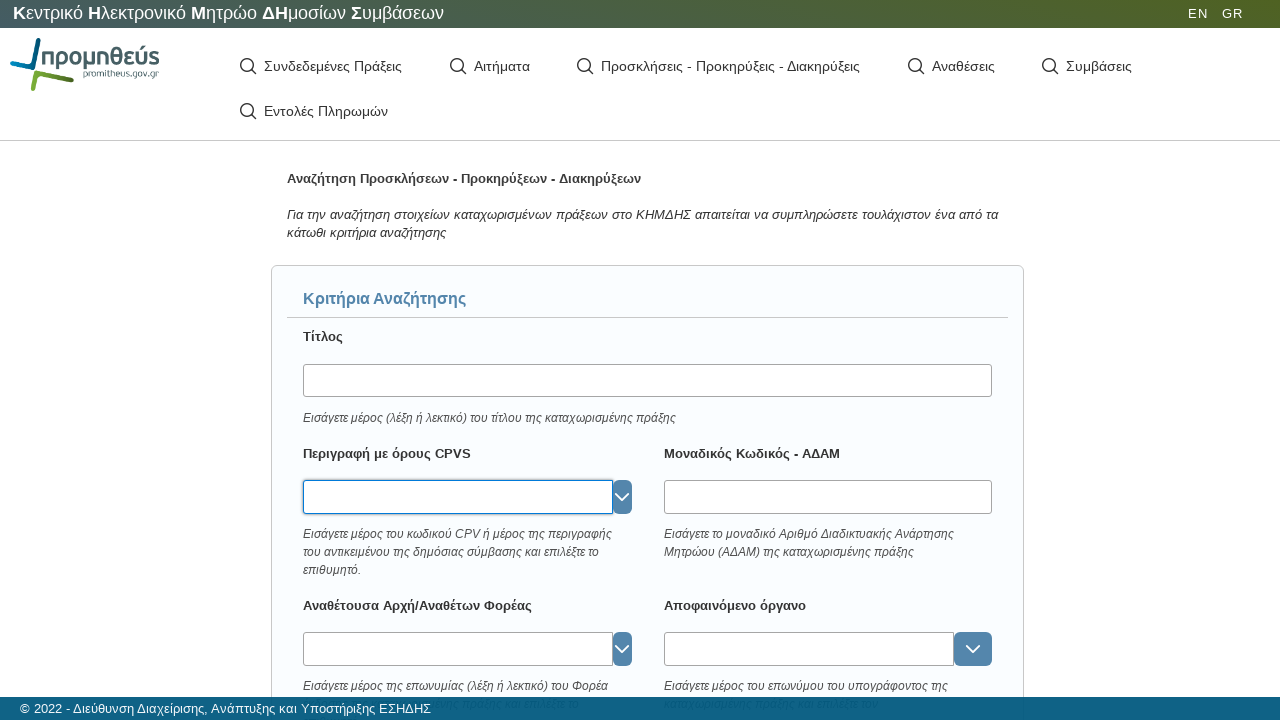

Typed first CPV code '15810000-9' on input[id="appForm:noticecpvCodeMain_input"]
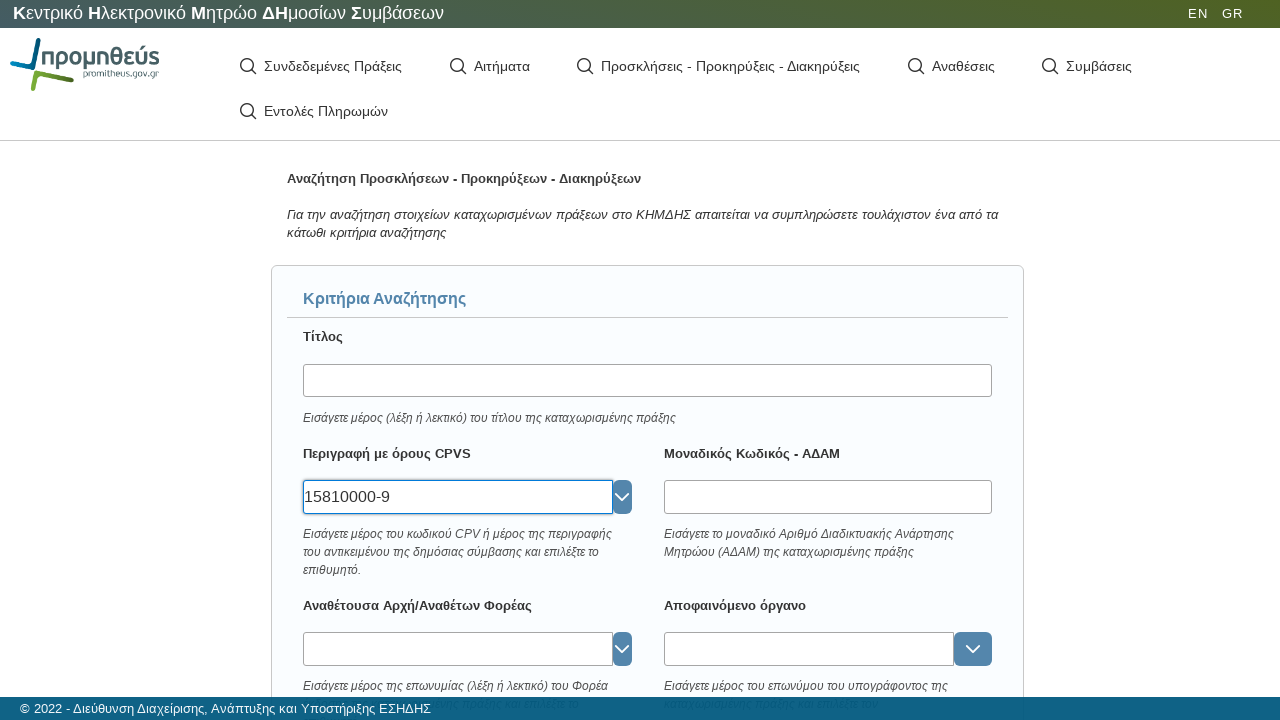

Waited for CPV code suggestions
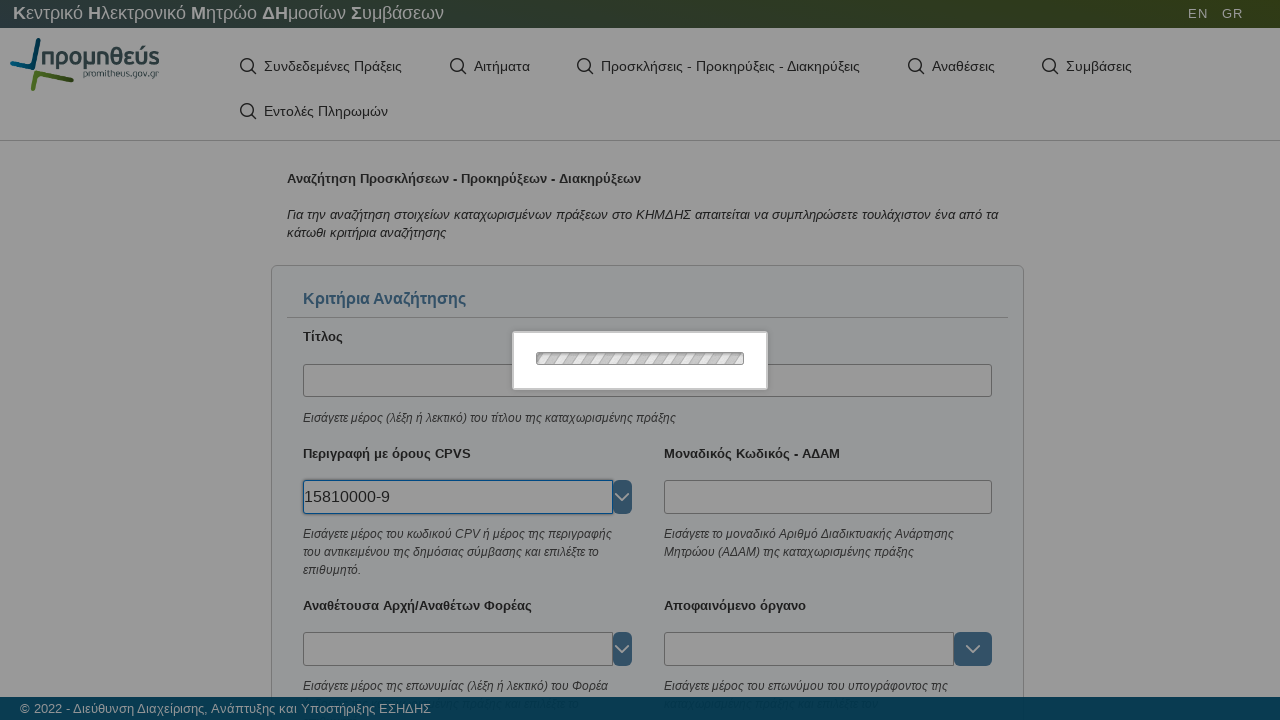

Pressed Enter to confirm first CPV code
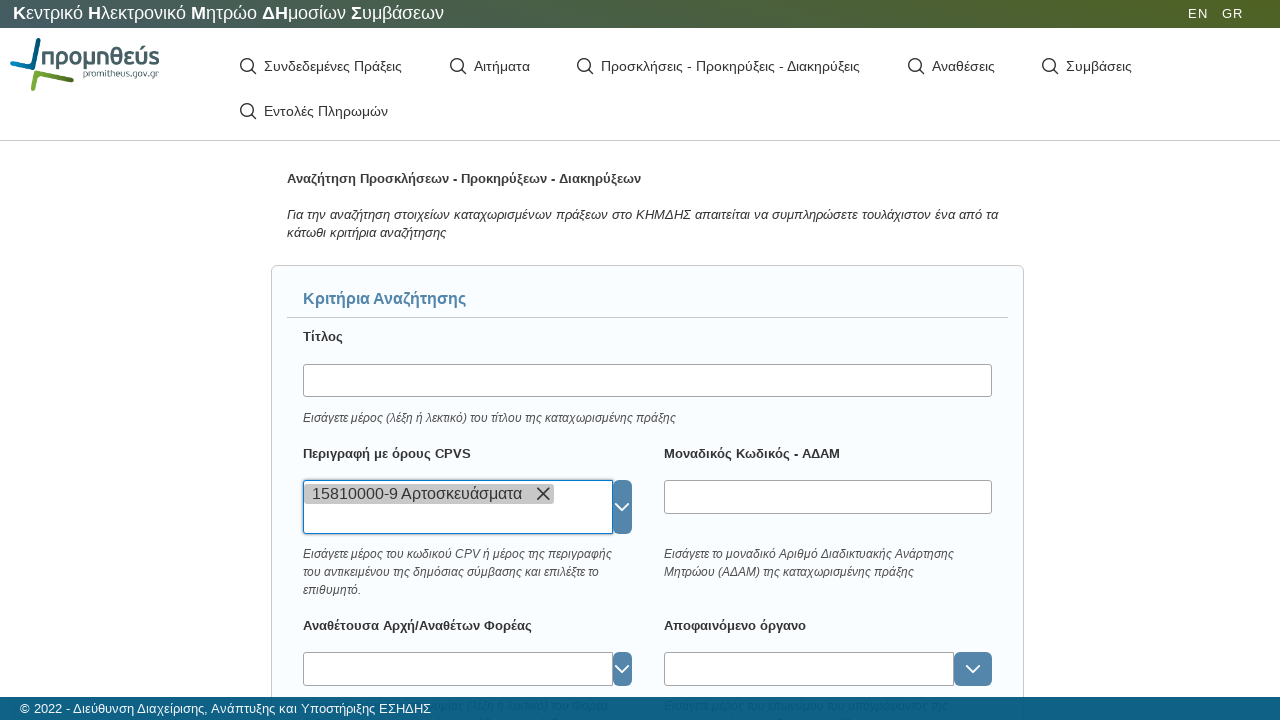

Waited for first CPV code to be added
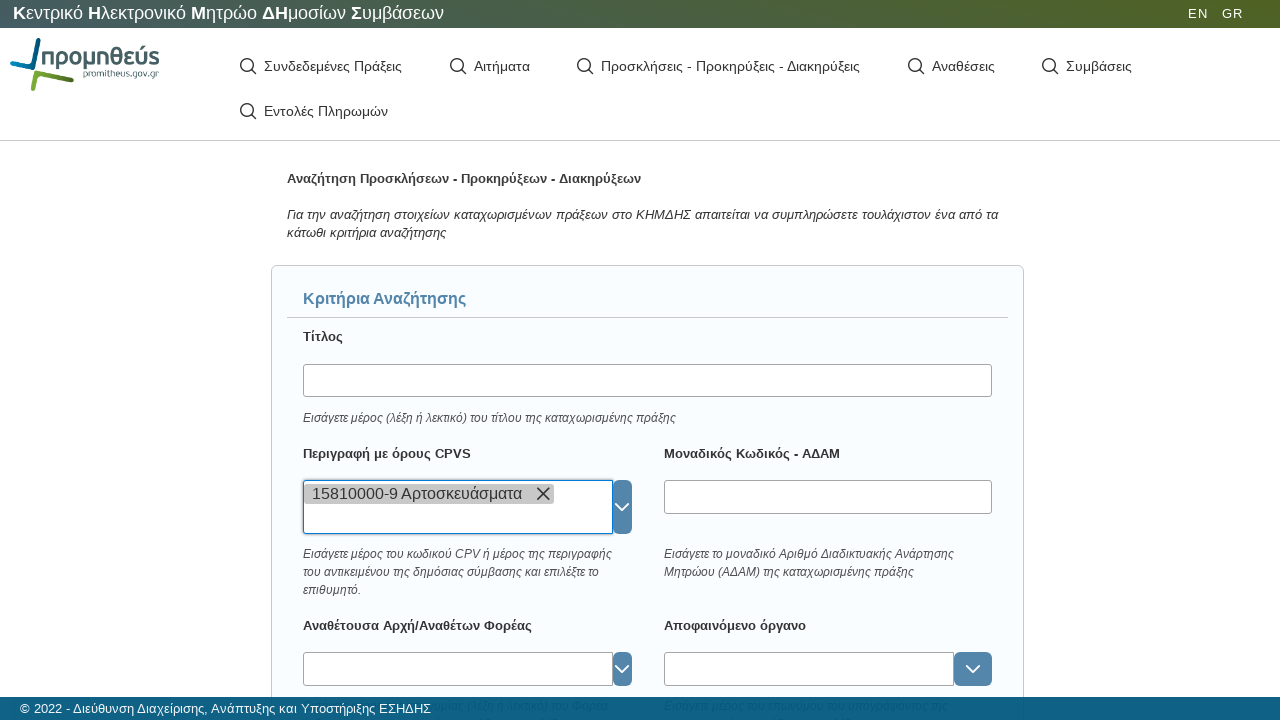

Cleared CPV code field for second entry on input#appForm\:noticecpvCodeMain_input
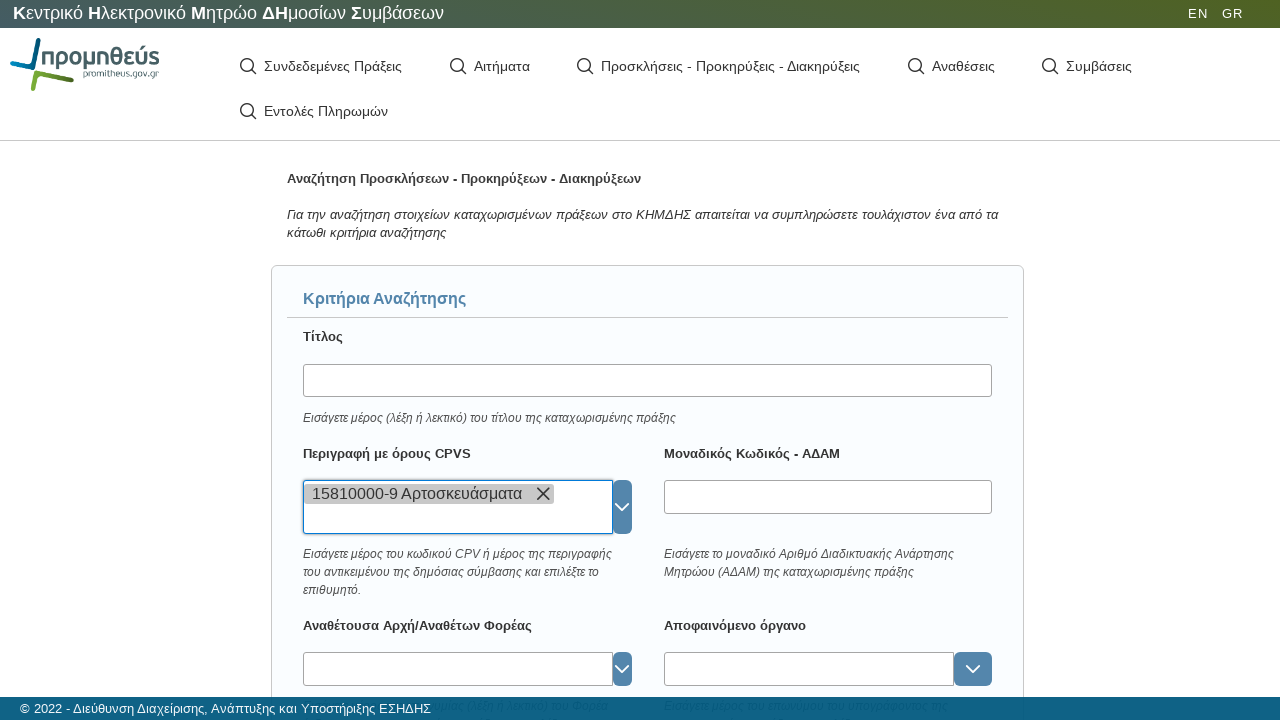

Typed second CPV code '15612120-8' on input[id="appForm:noticecpvCodeMain_input"]
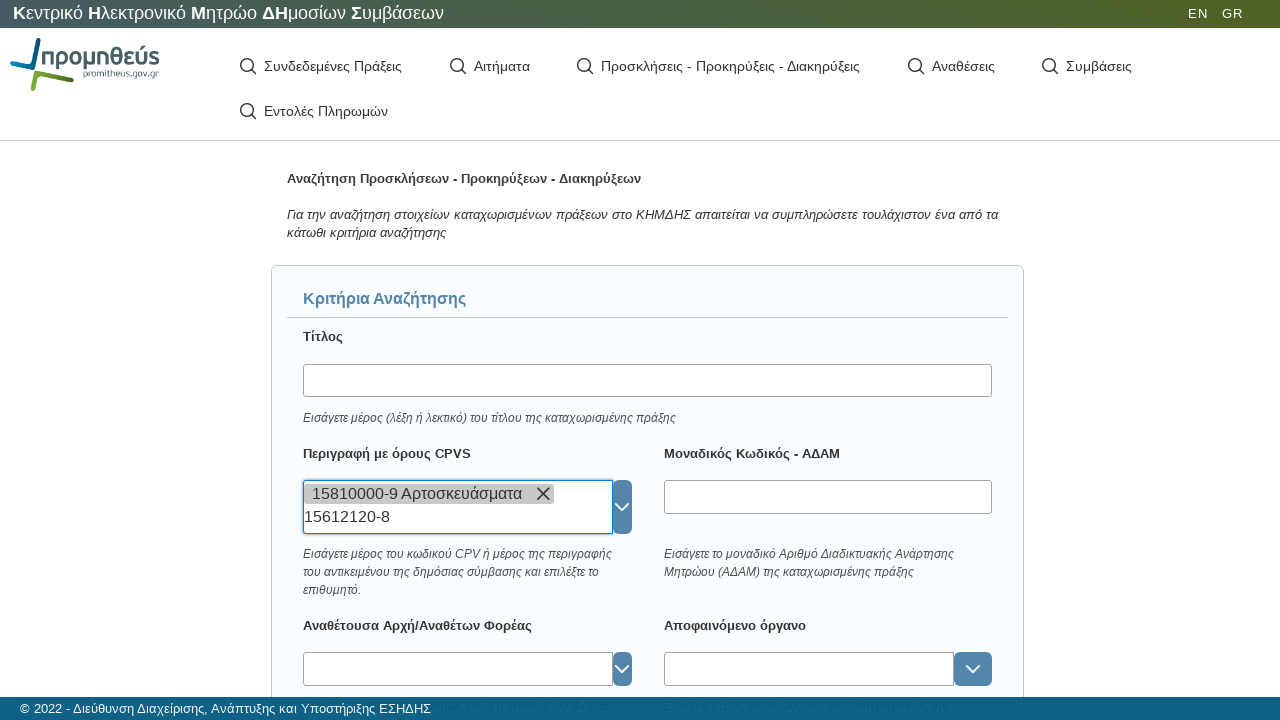

Waited for second CPV code suggestions
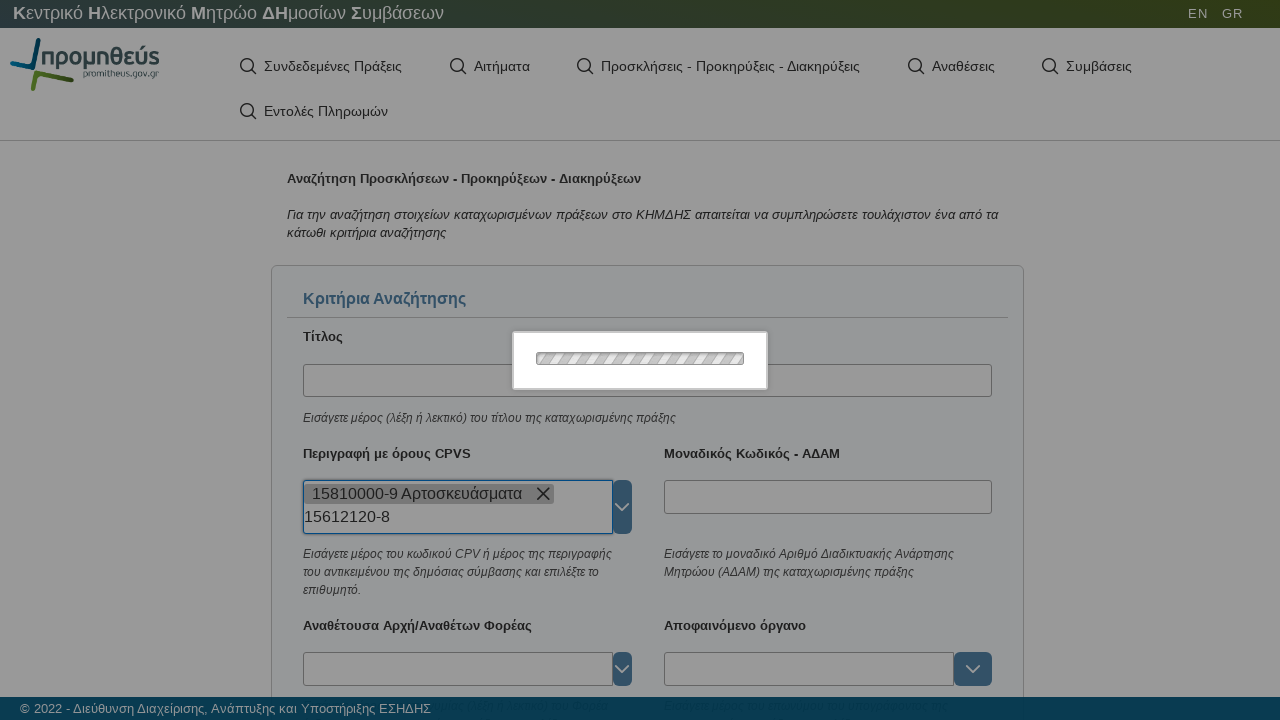

Pressed Enter to confirm second CPV code
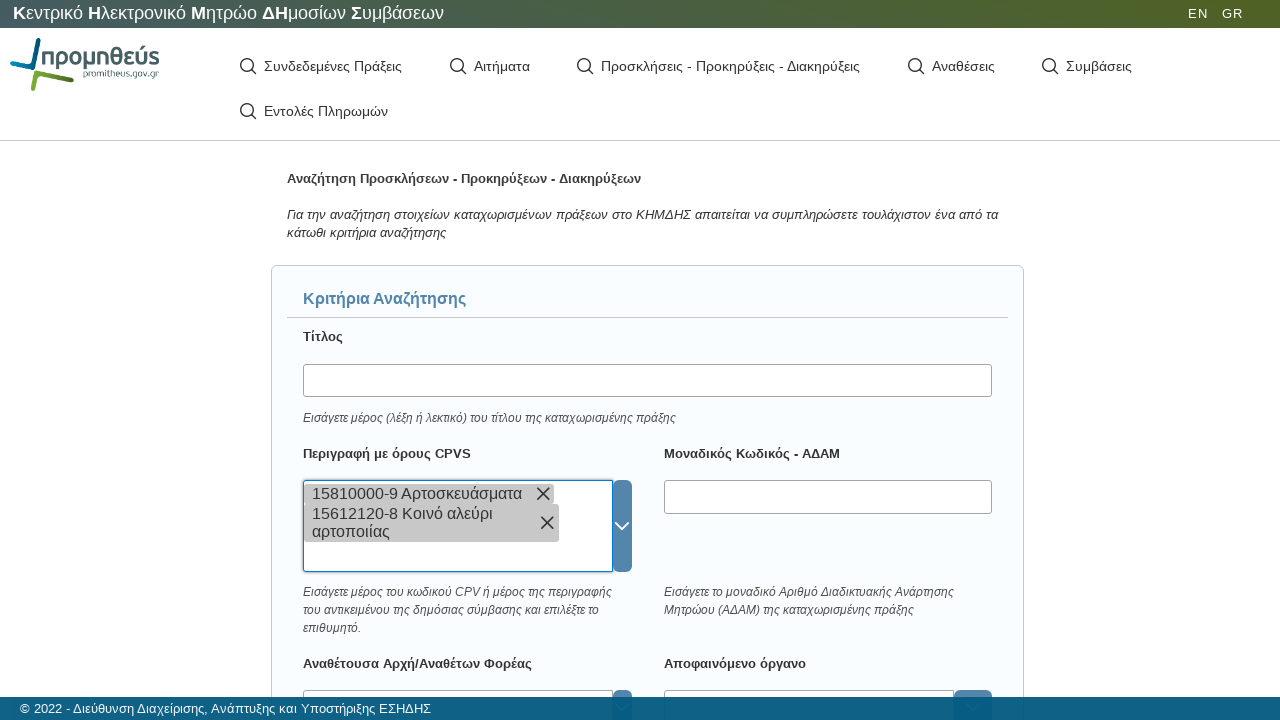

Waited for second CPV code to be added
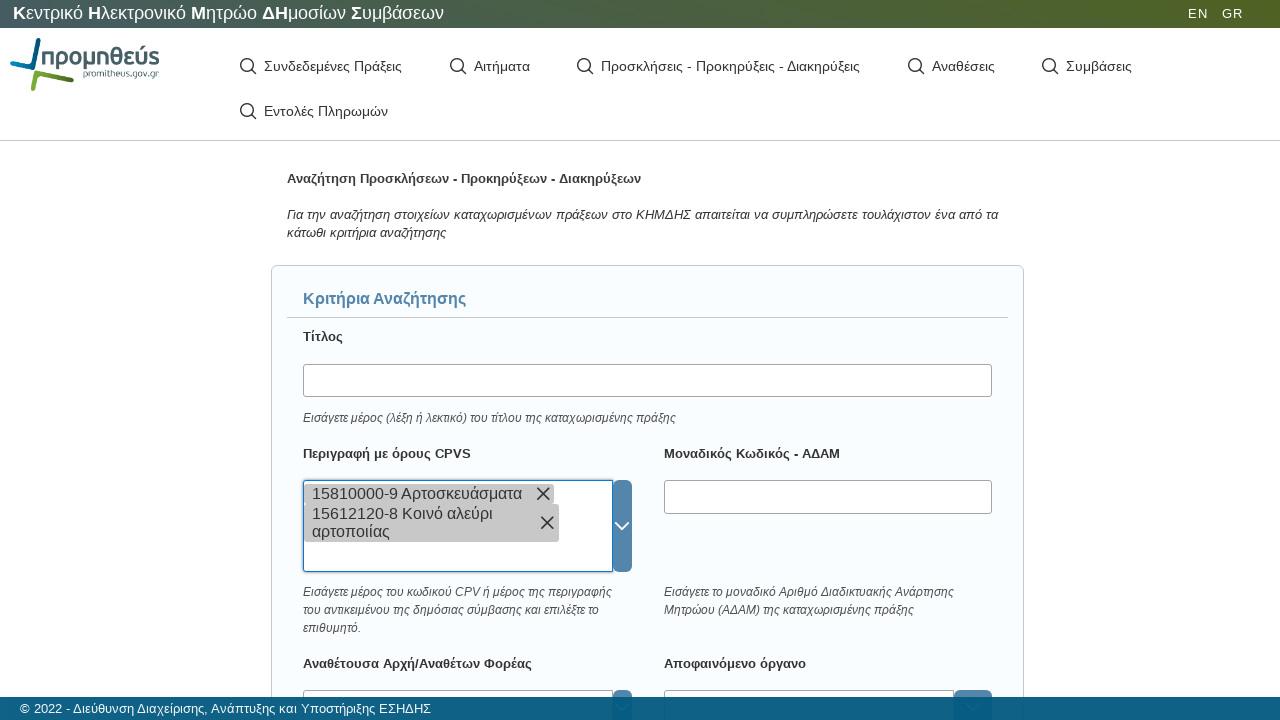

Clicked search button to execute search at (362, 361) on #appForm\:notice_search_button
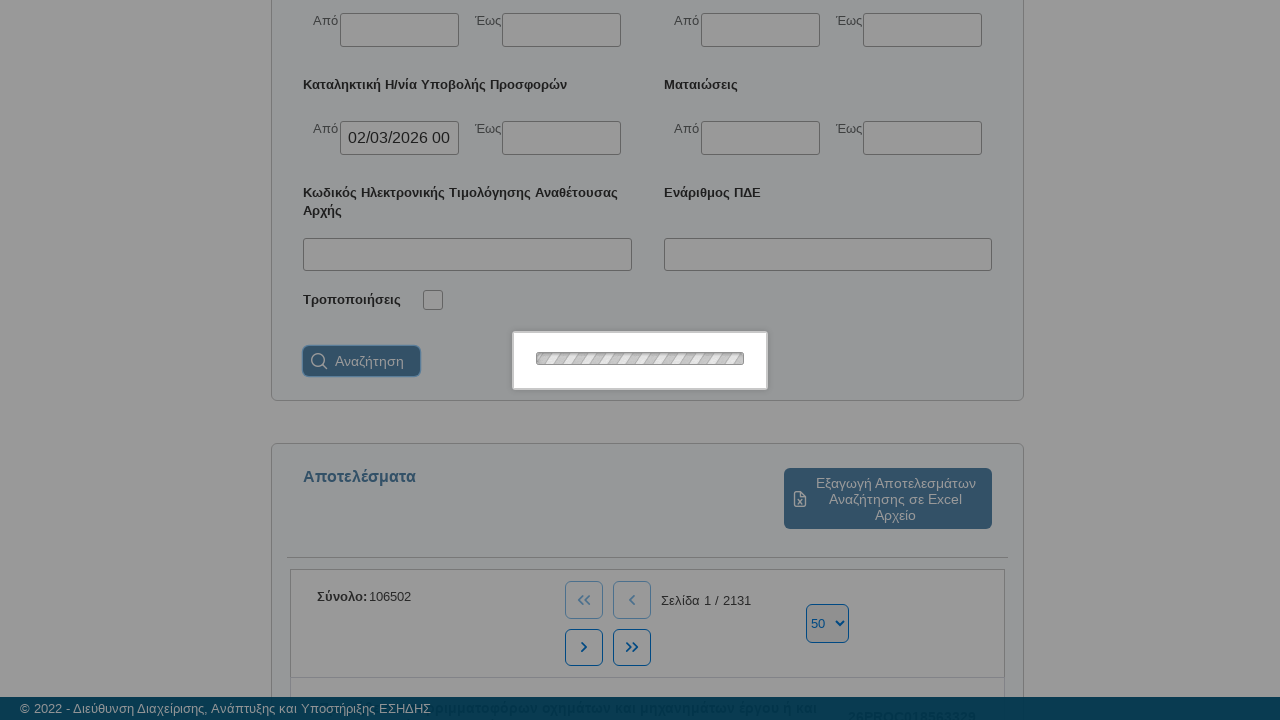

Waited for search results to load
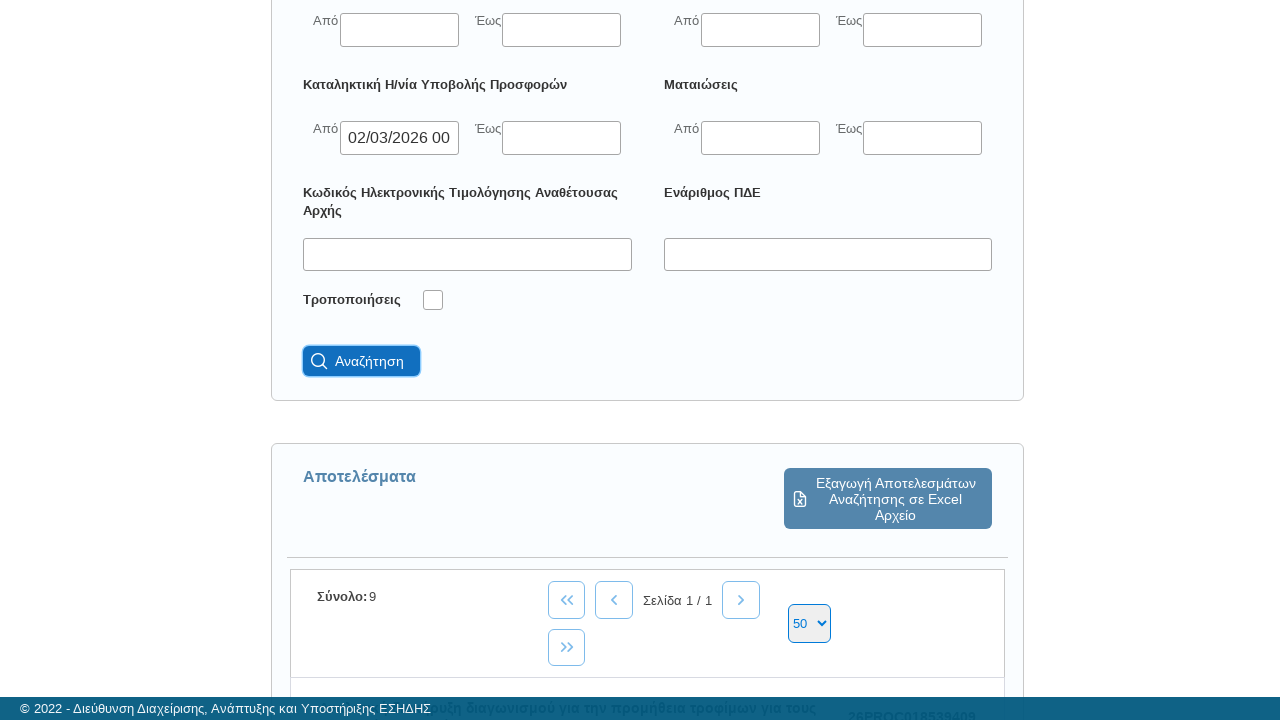

Search results container appeared with announcements
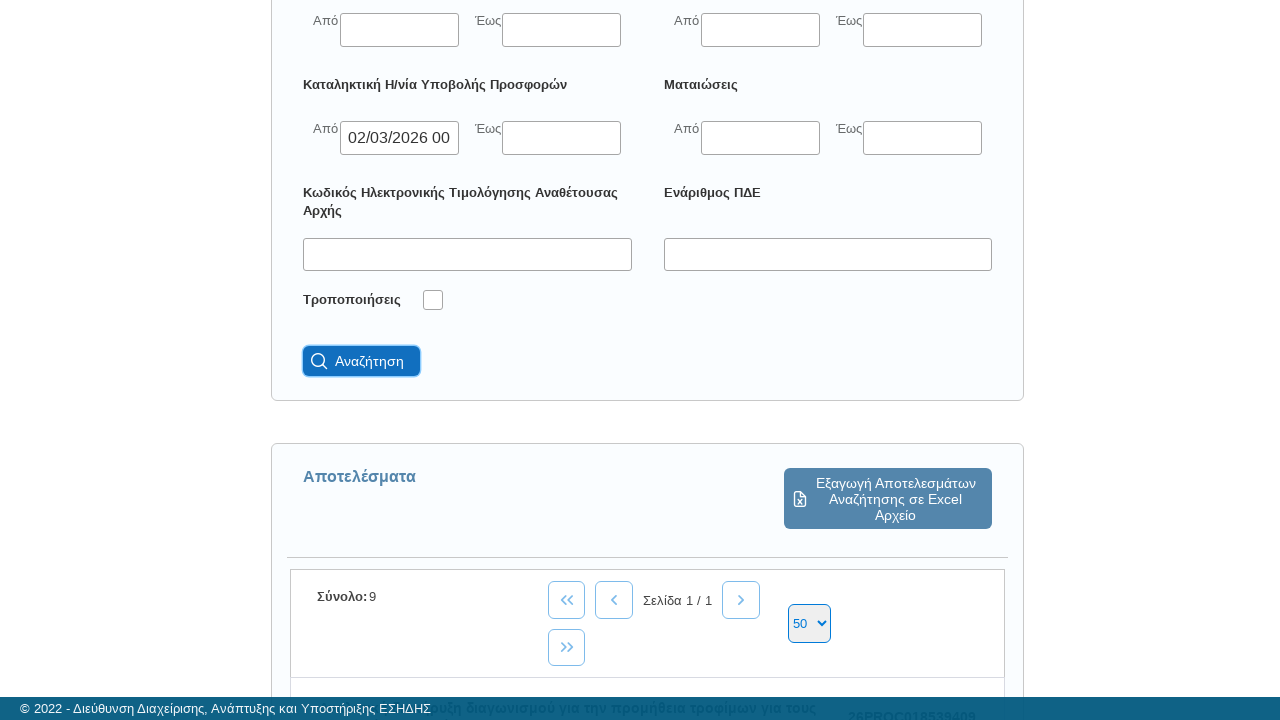

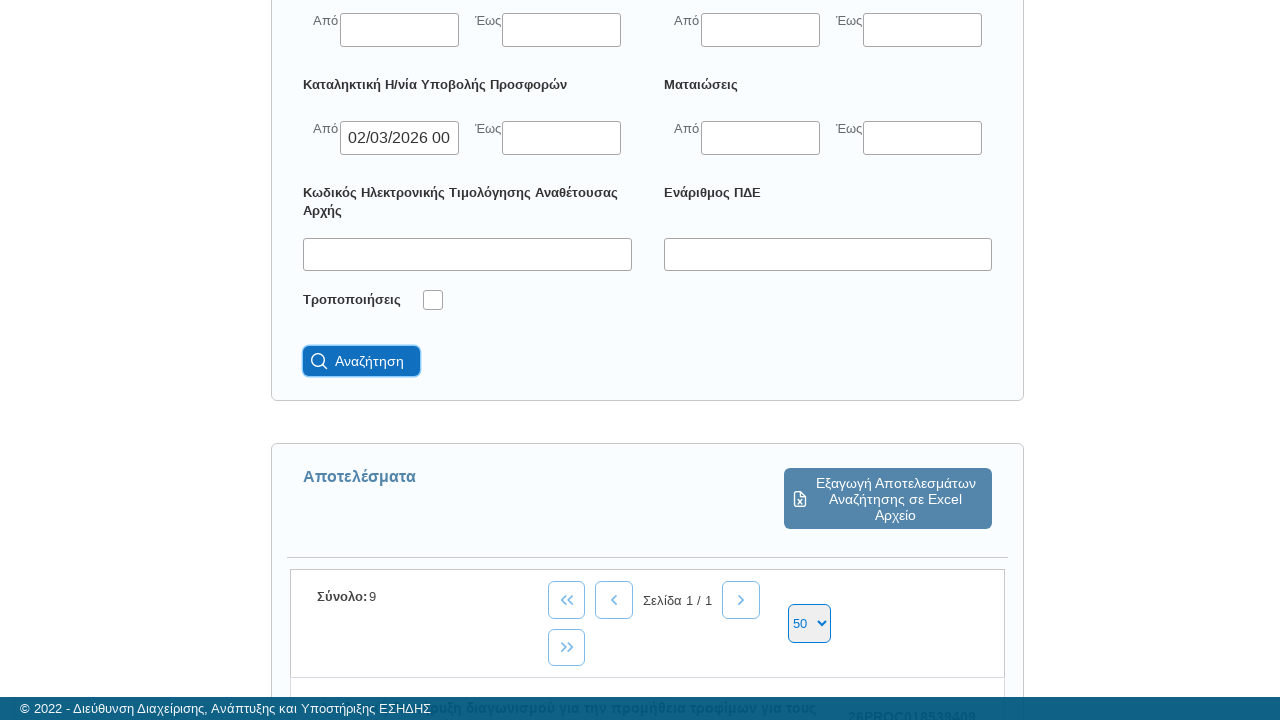